Tests a data types form by filling in personal and professional information fields and submitting

Starting URL: https://bonigarcia.dev/selenium-webdriver-java/data-types.html

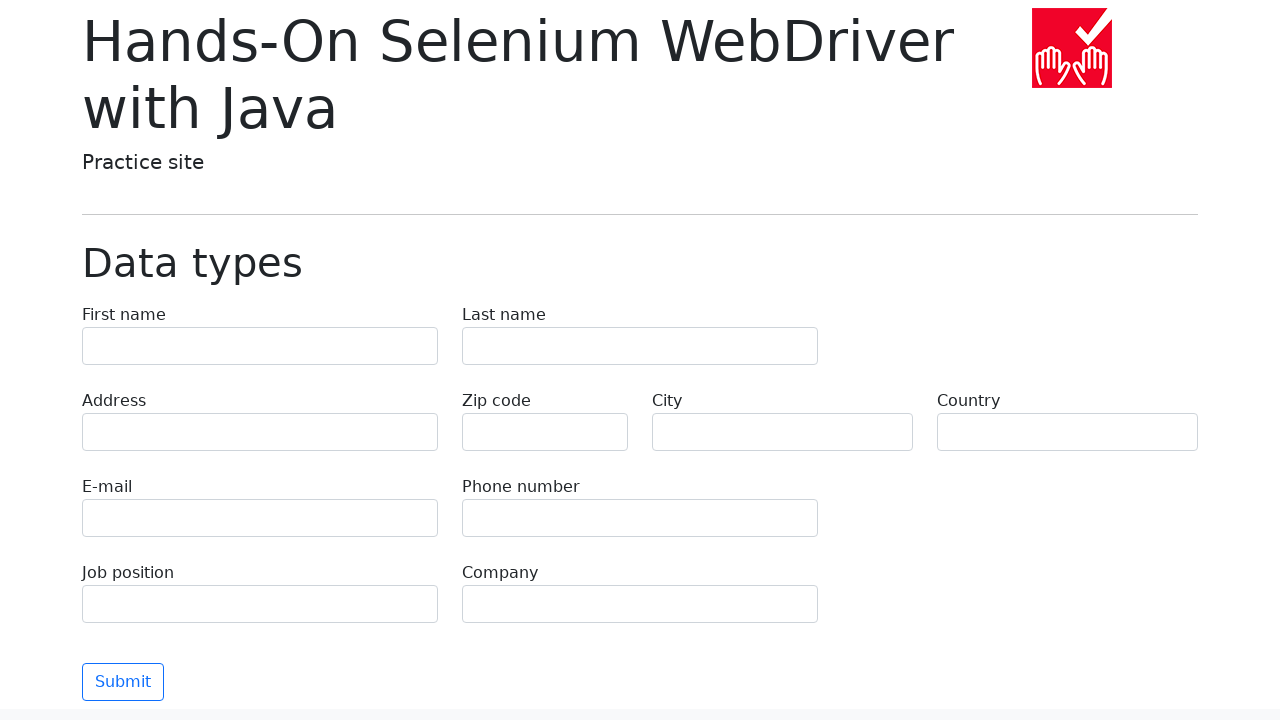

Filled first name field with 'Sergei' on [name='first-name']
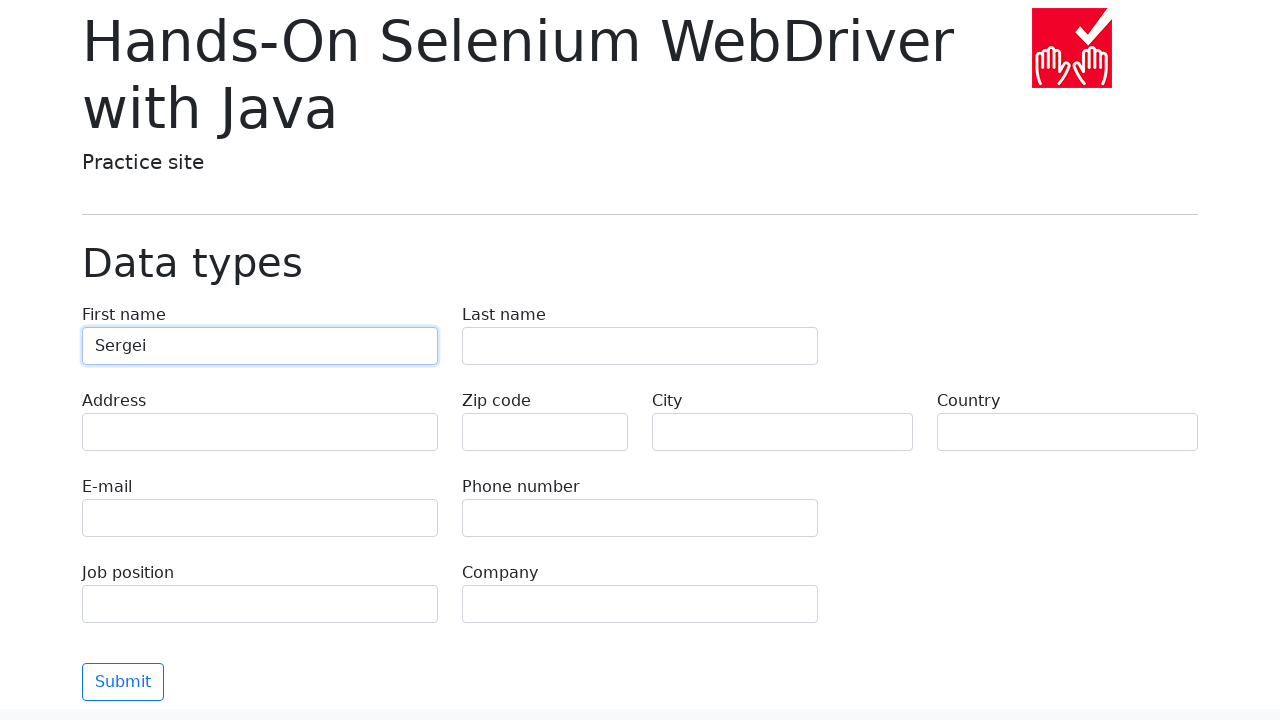

Filled last name field with 'Testowy' on [name='last-name']
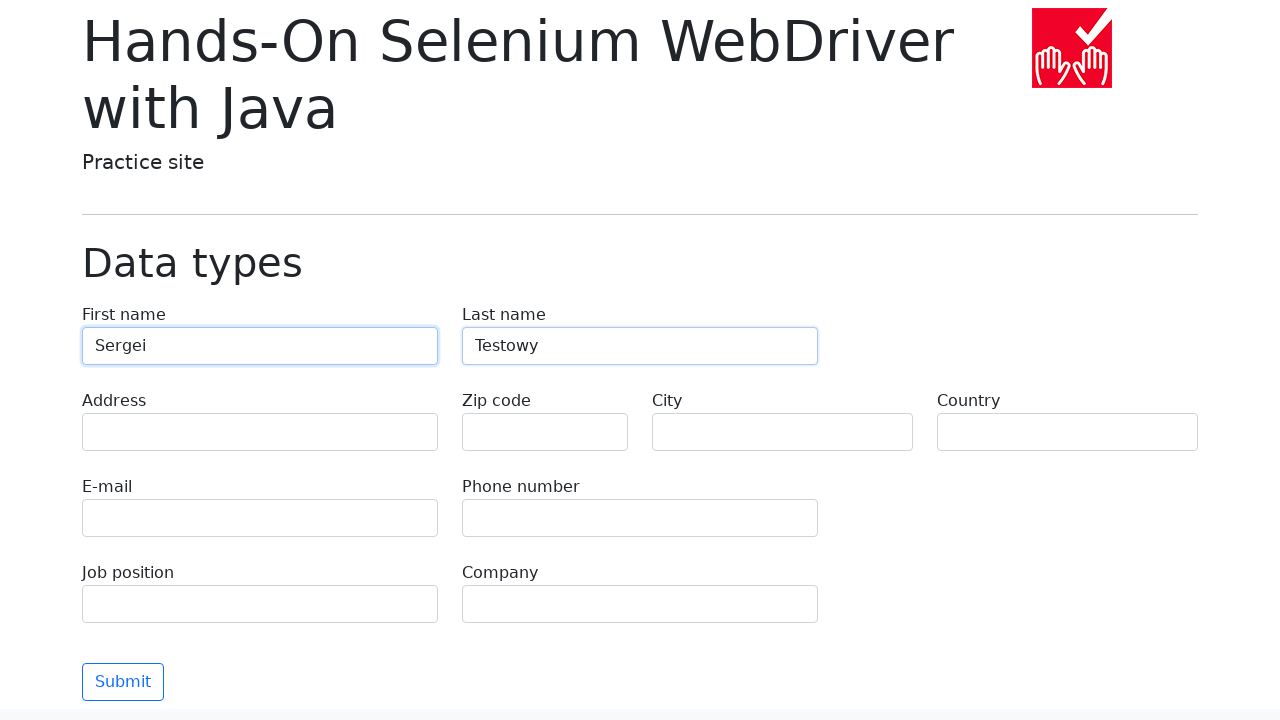

Filled address field with 'Faker street 16/13' on [name='address']
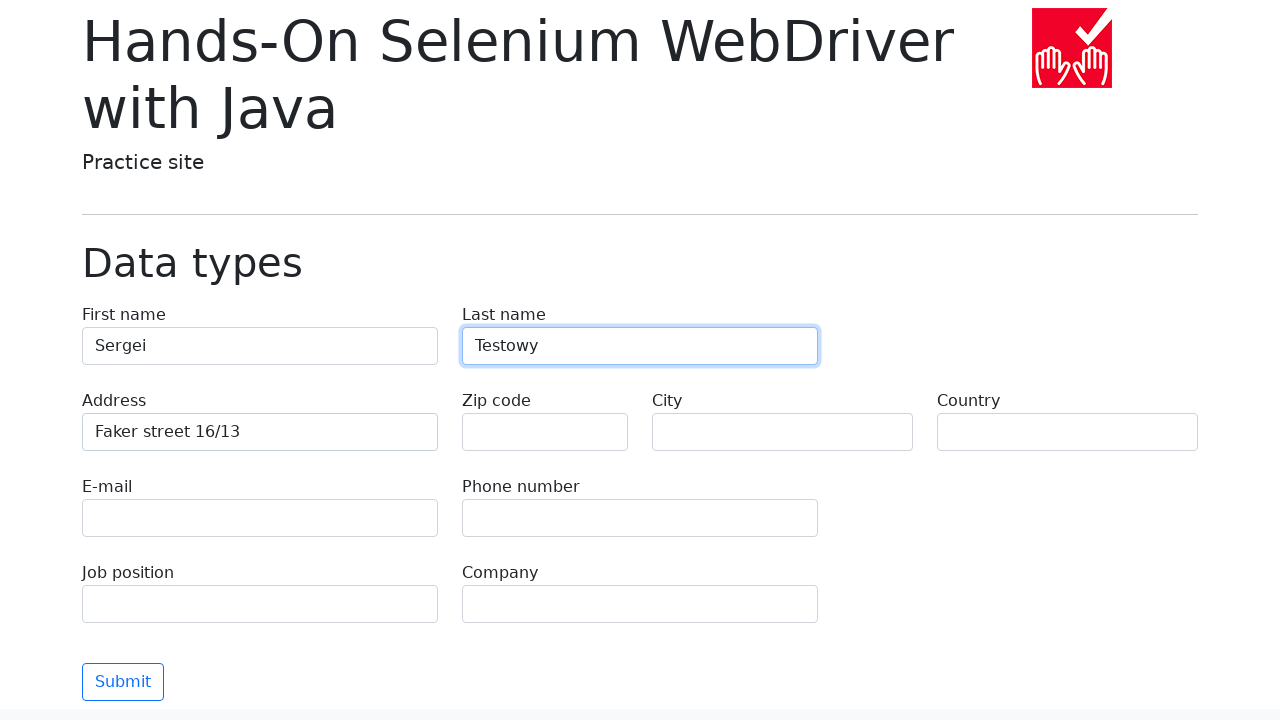

Filled city field with 'New York' on [name='city']
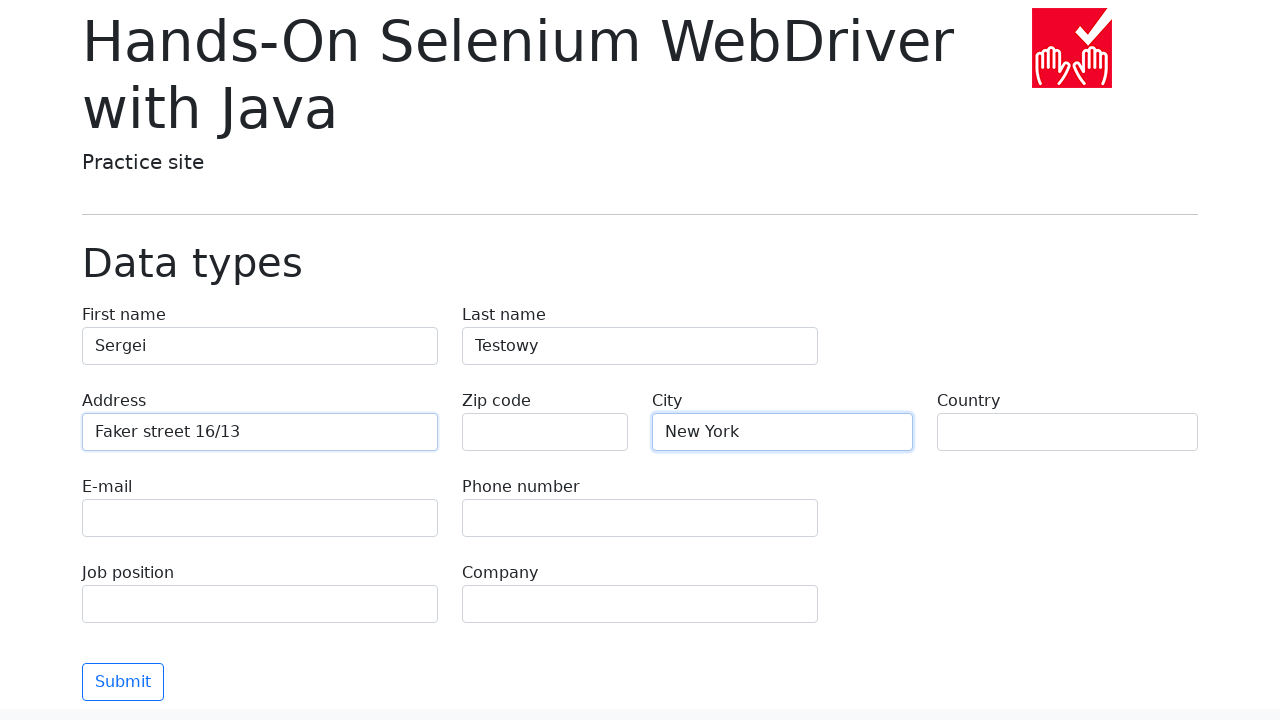

Filled country field with 'USA' on [name='country']
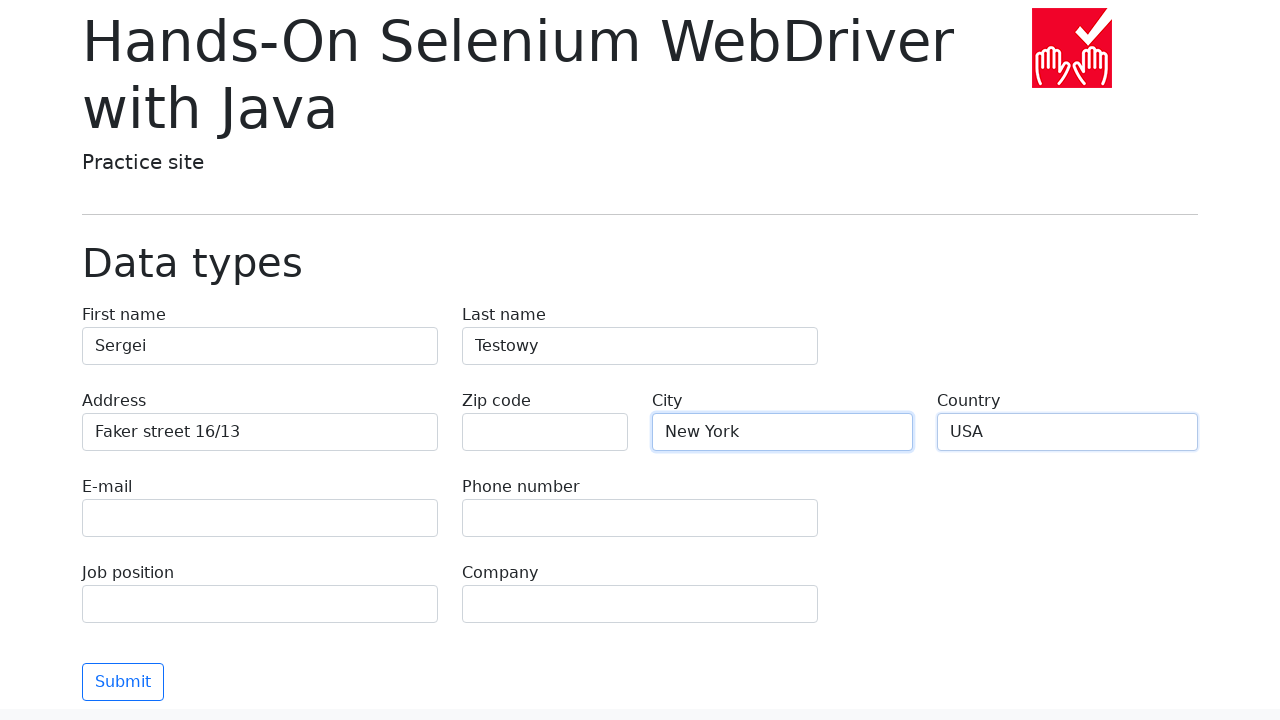

Filled job position field with 'QA' on [name='job-position']
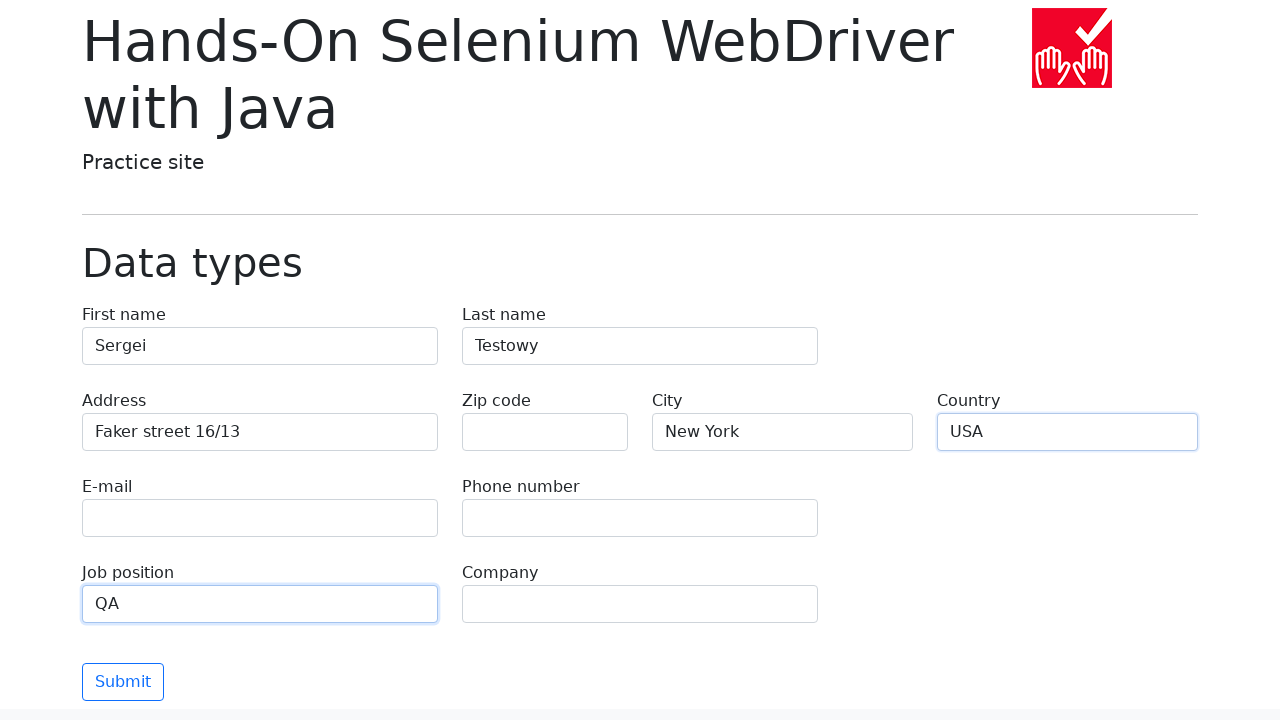

Filled company field with 'JetBrains' on [name='company']
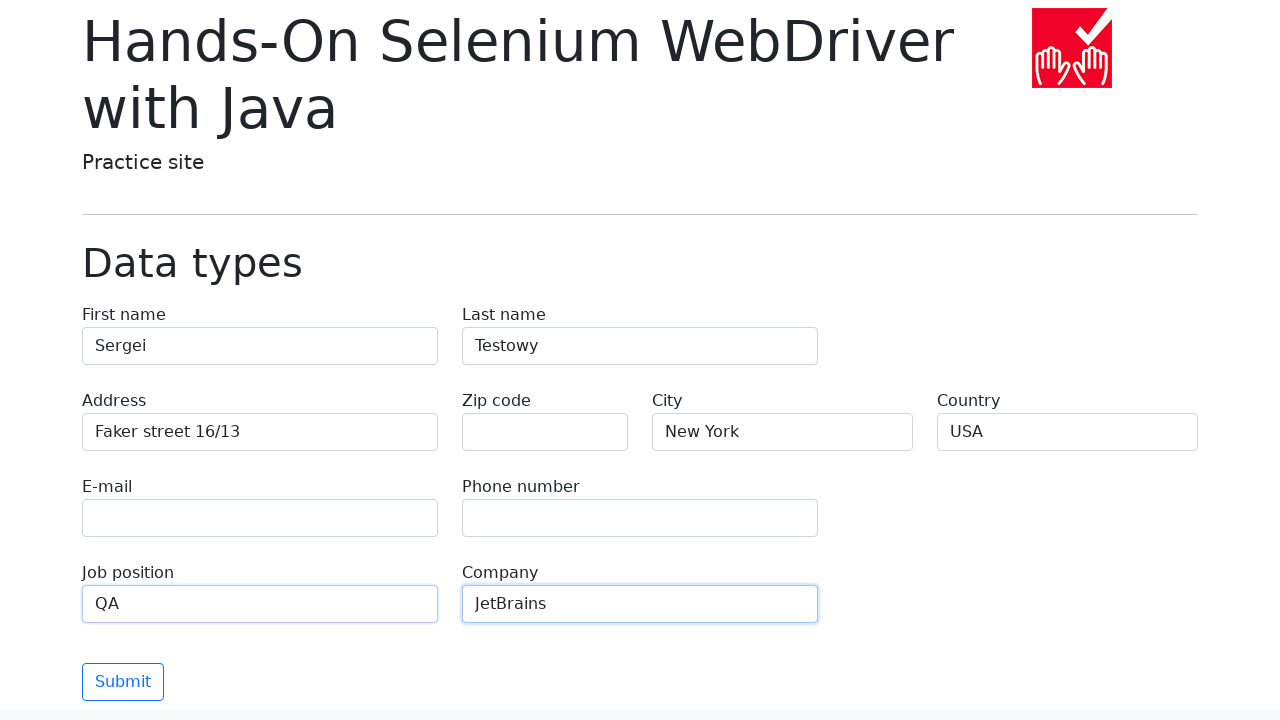

Clicked submit button to submit the form at (123, 682) on .btn.btn-outline-primary.mt-3
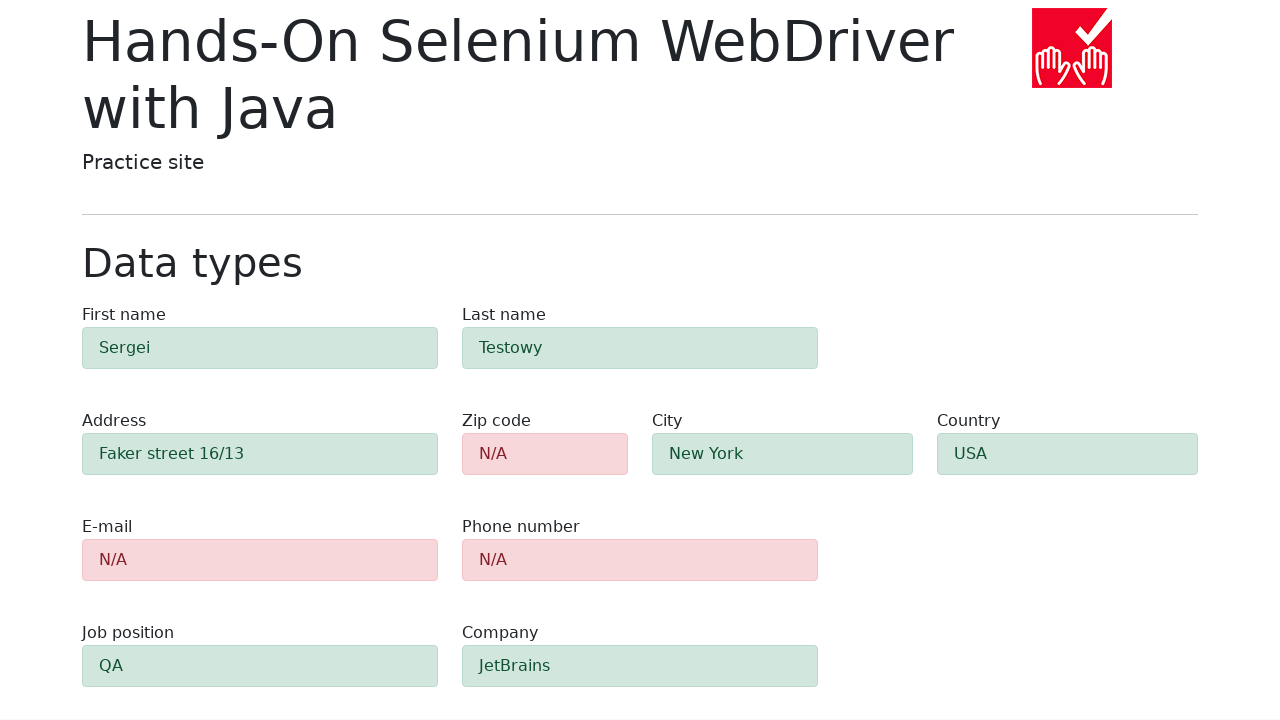

Form validation completed and results displayed
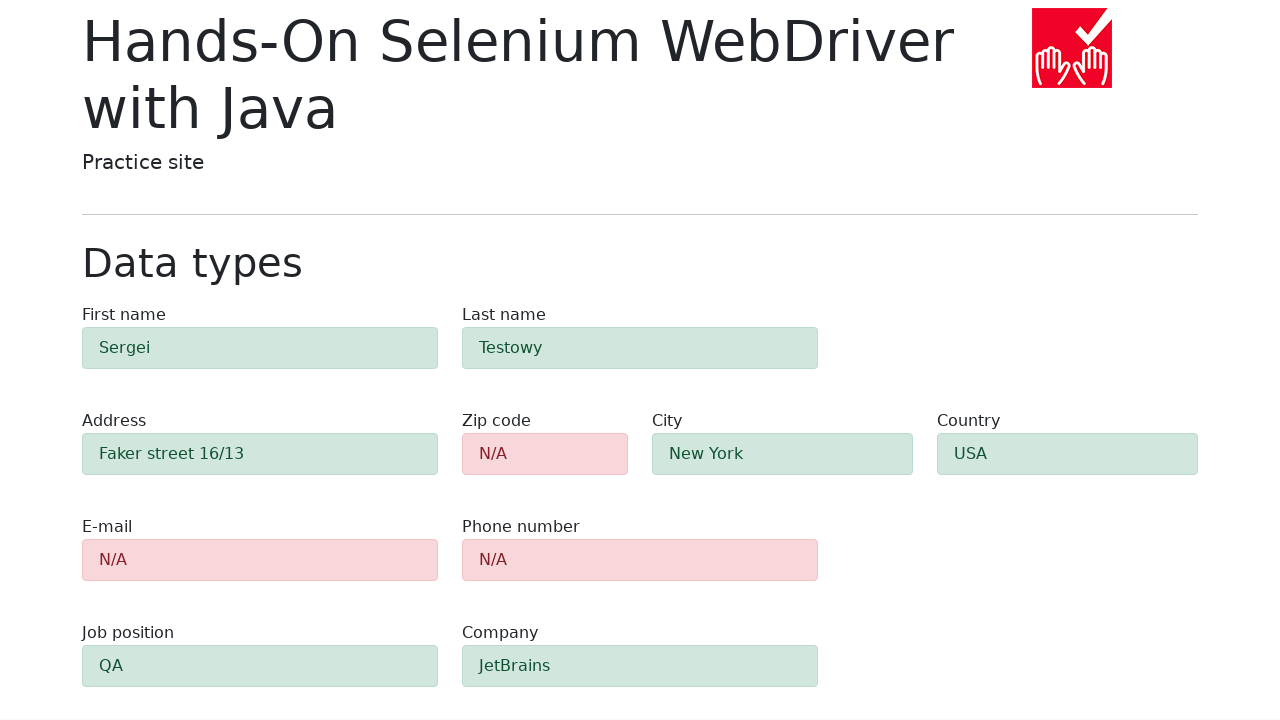

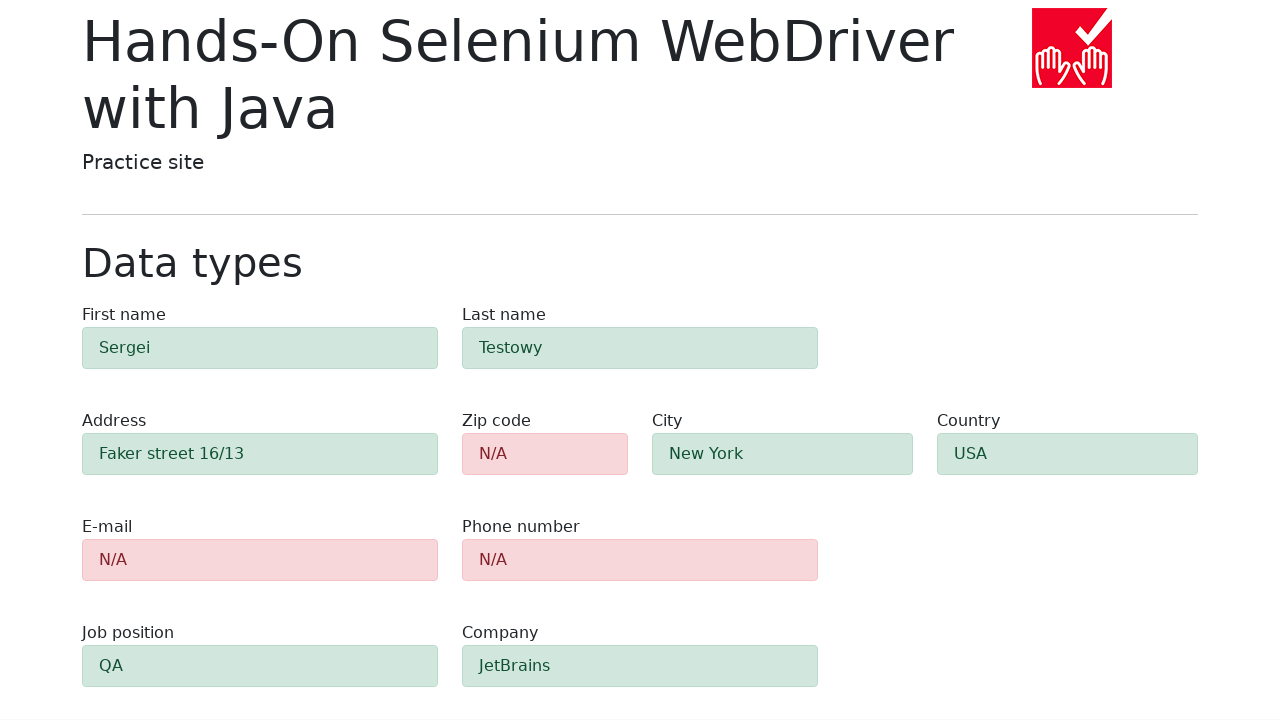